Navigates to the Tirumala temple website and waits for the page to load, verifying the page is accessible.

Starting URL: https://www.tirumala.org/#cubeStop

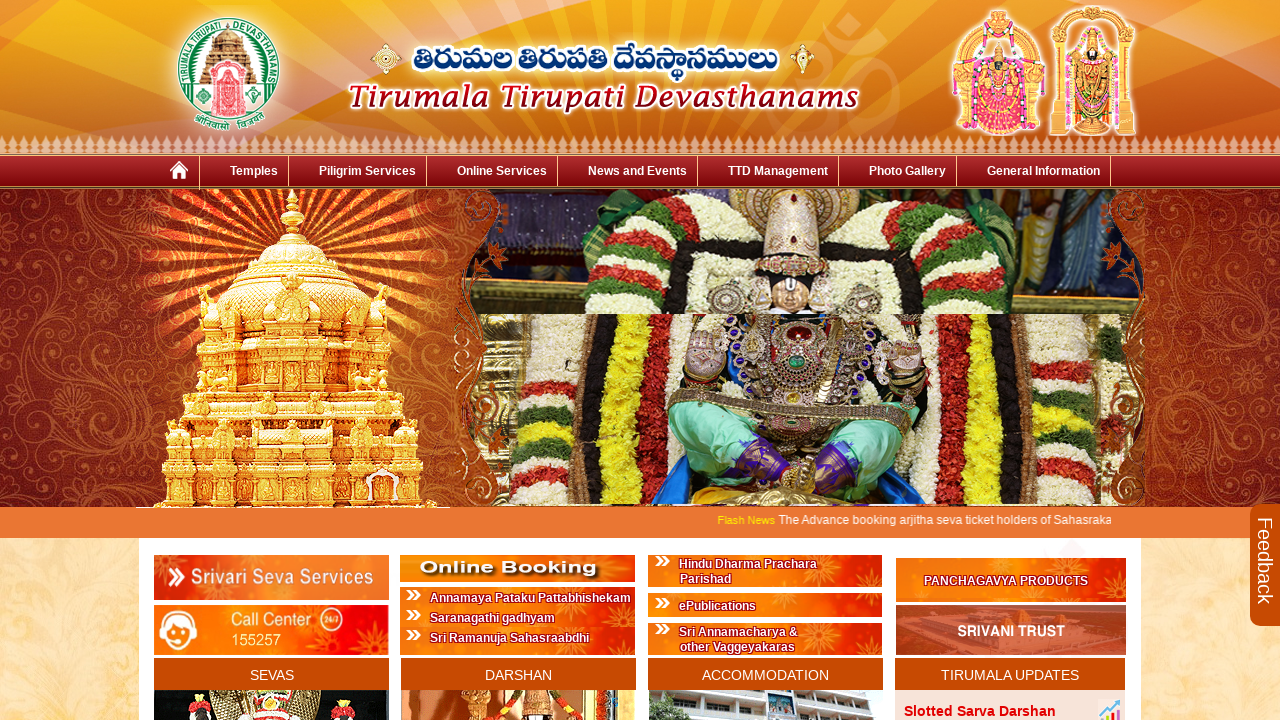

Waited for page DOM to fully load
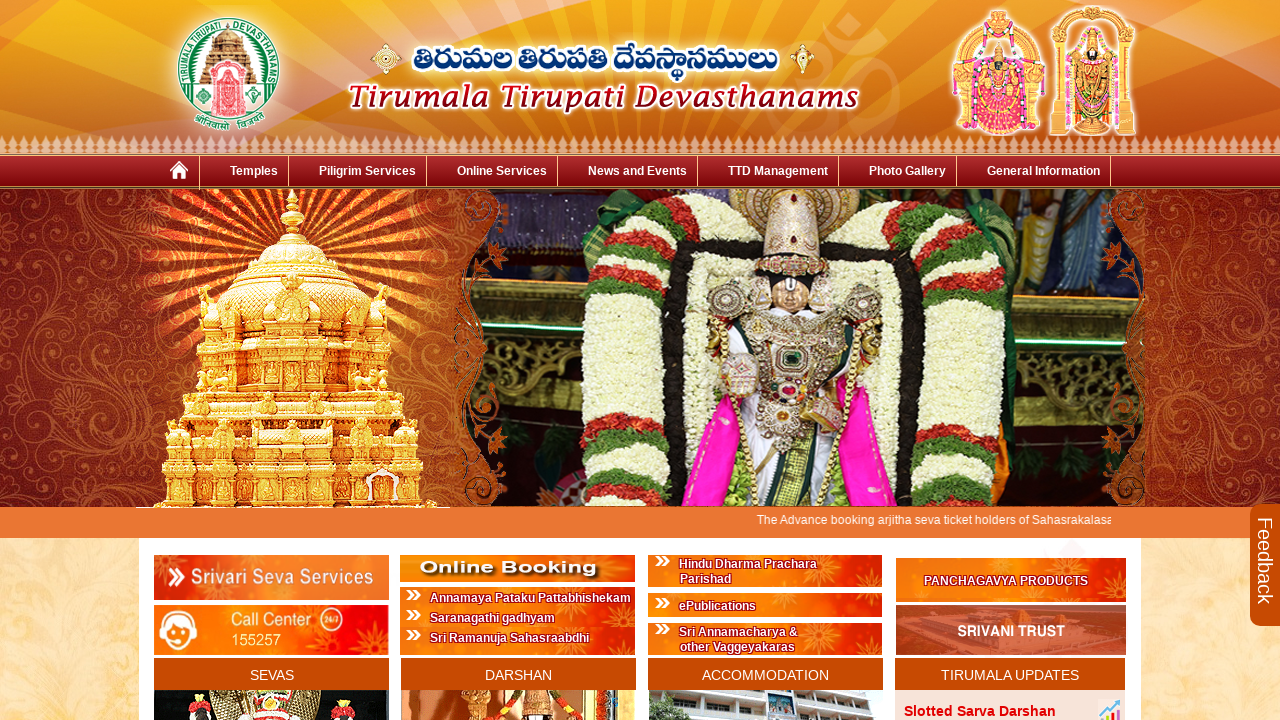

Waited 1 second for dynamic content to render
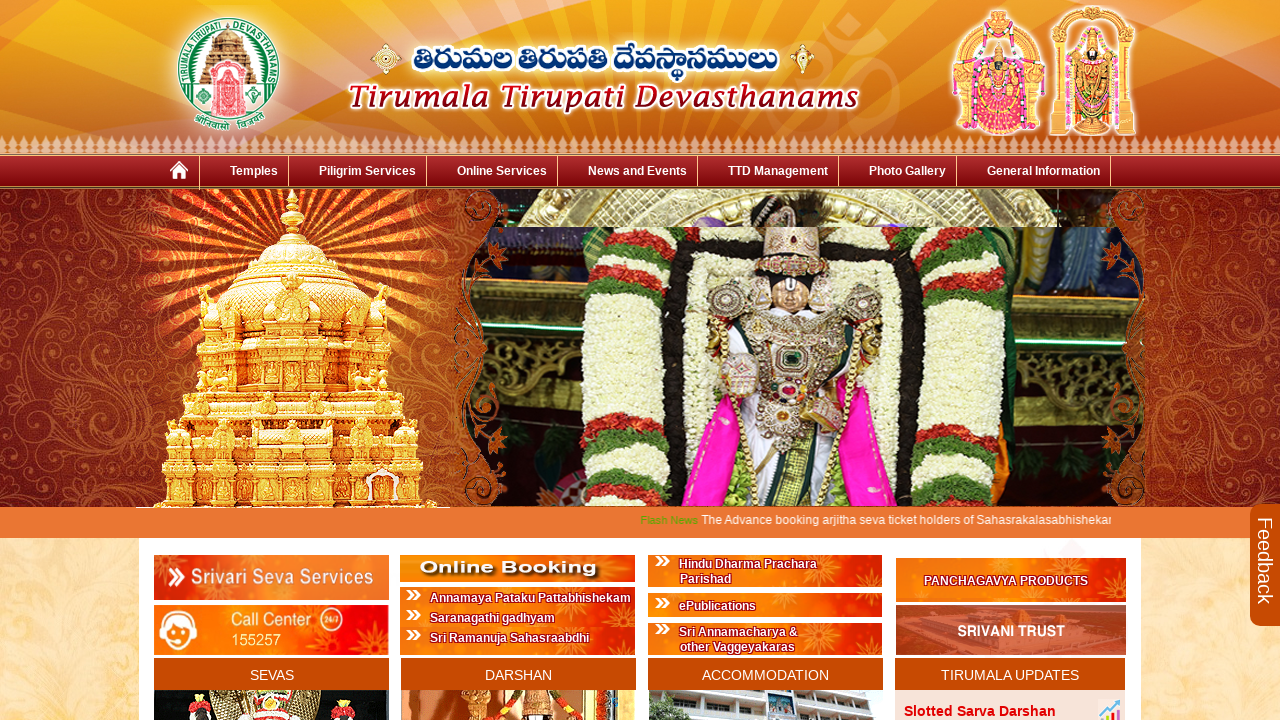

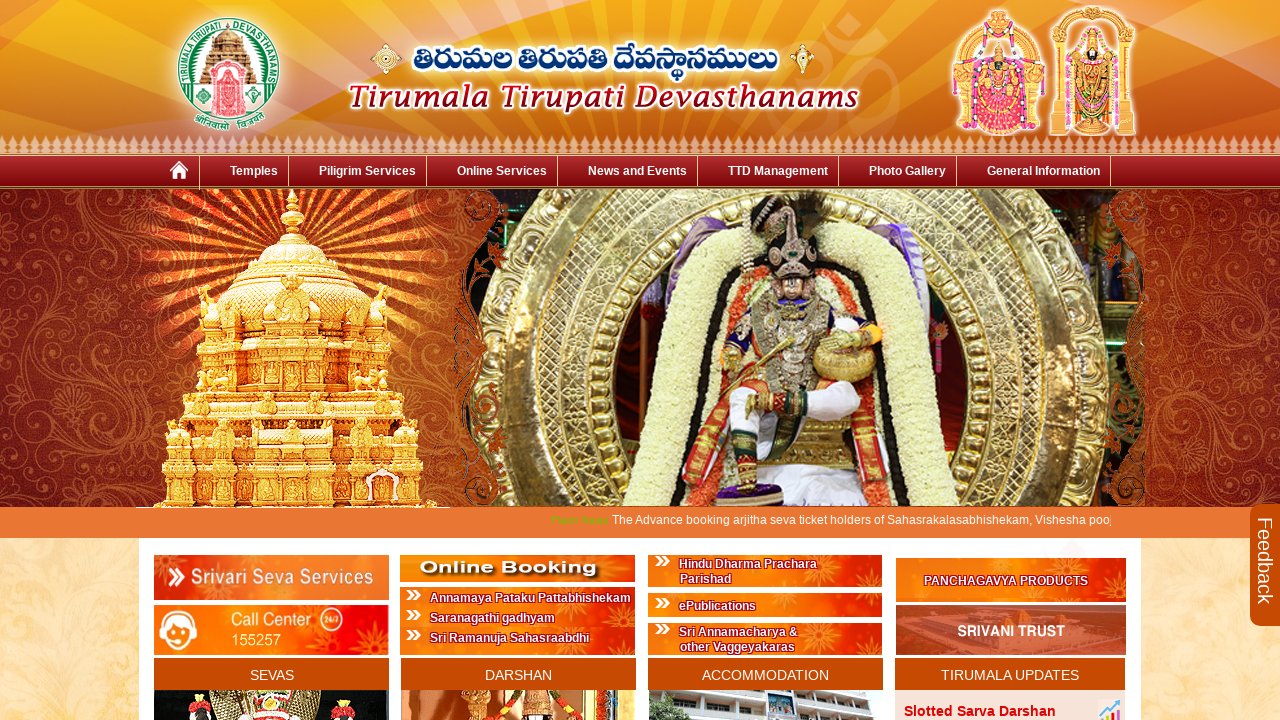